Tests login with empty username field, verifying the username required error message

Starting URL: https://www.saucedemo.com/

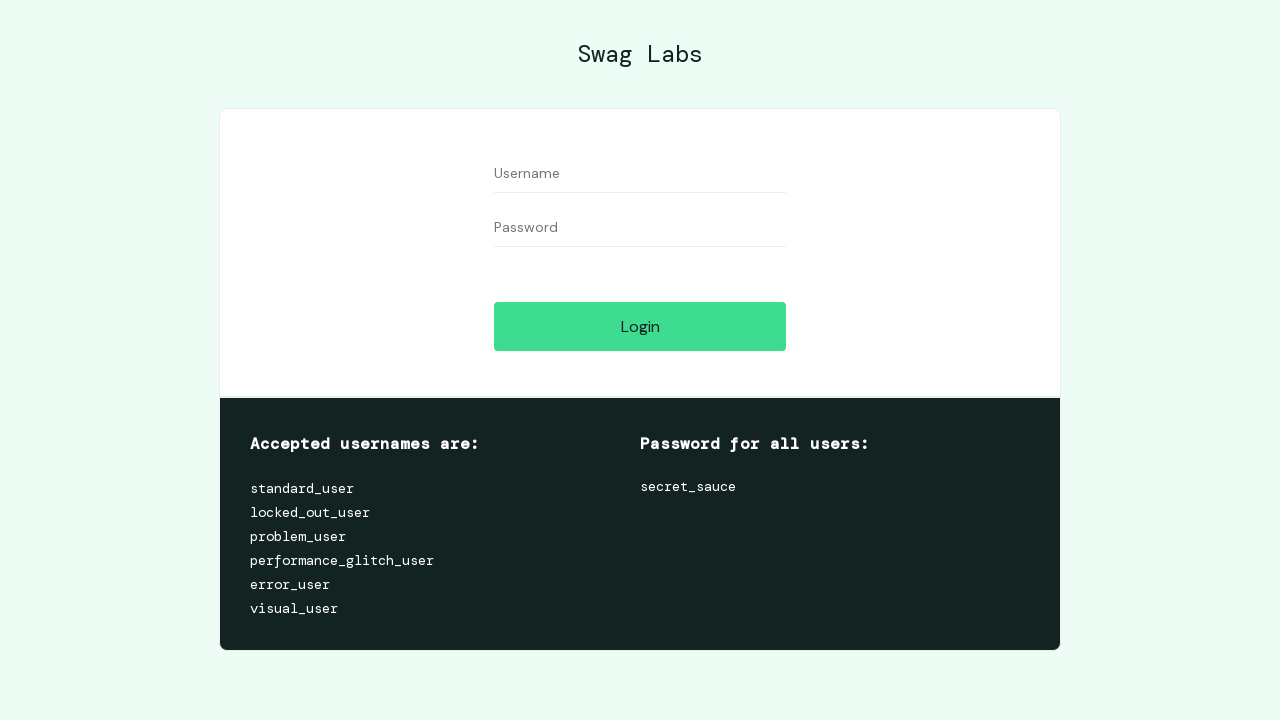

Left username field empty on #user-name
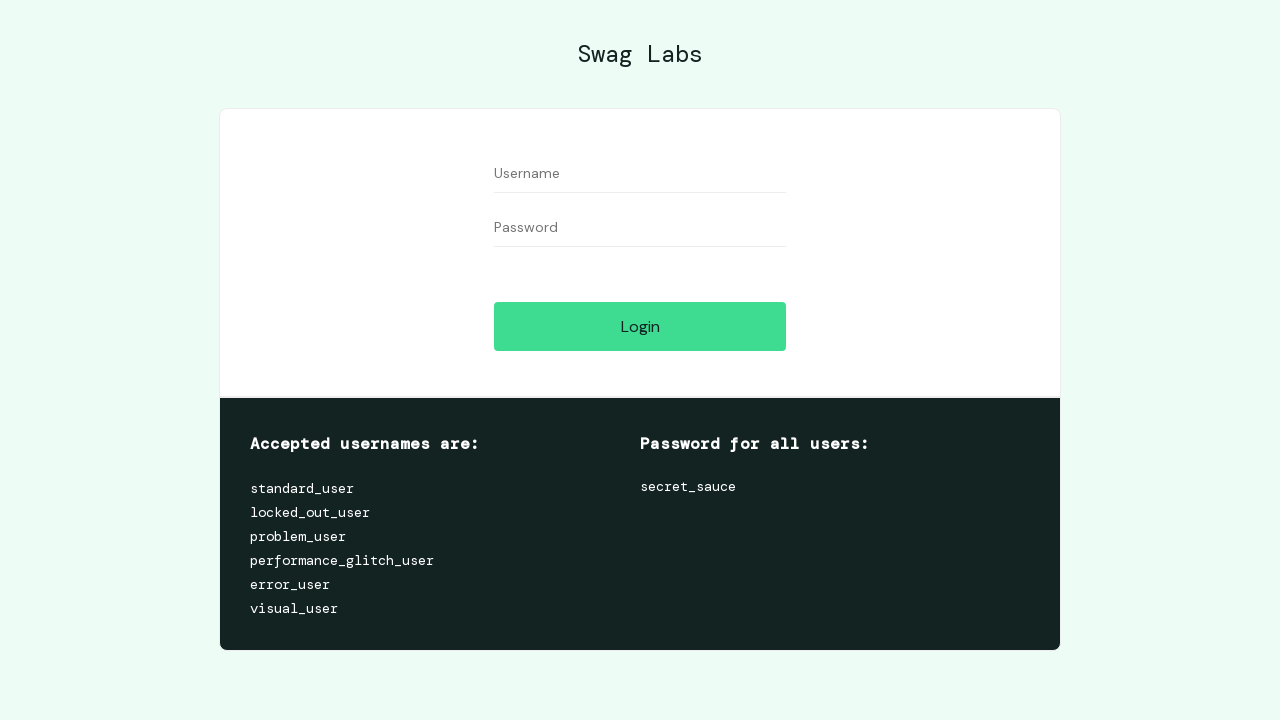

Filled password field with 'adm123' on #password
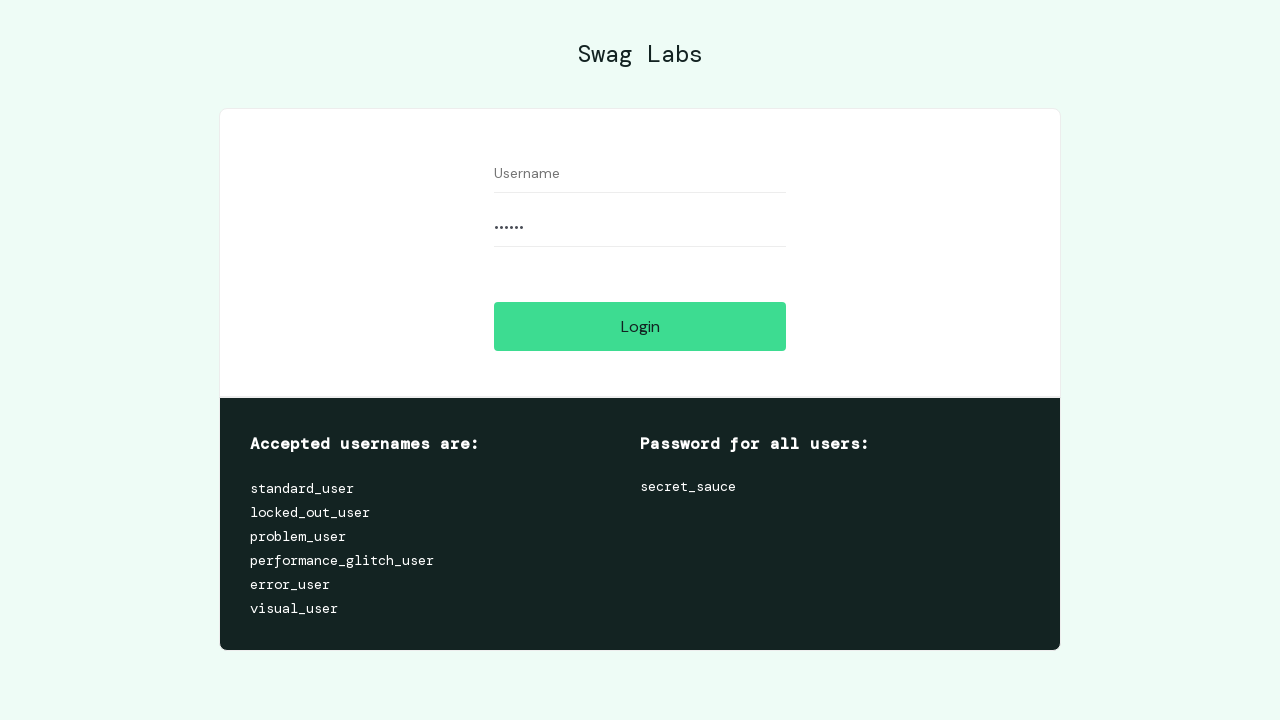

Clicked login button at (640, 326) on #login-button
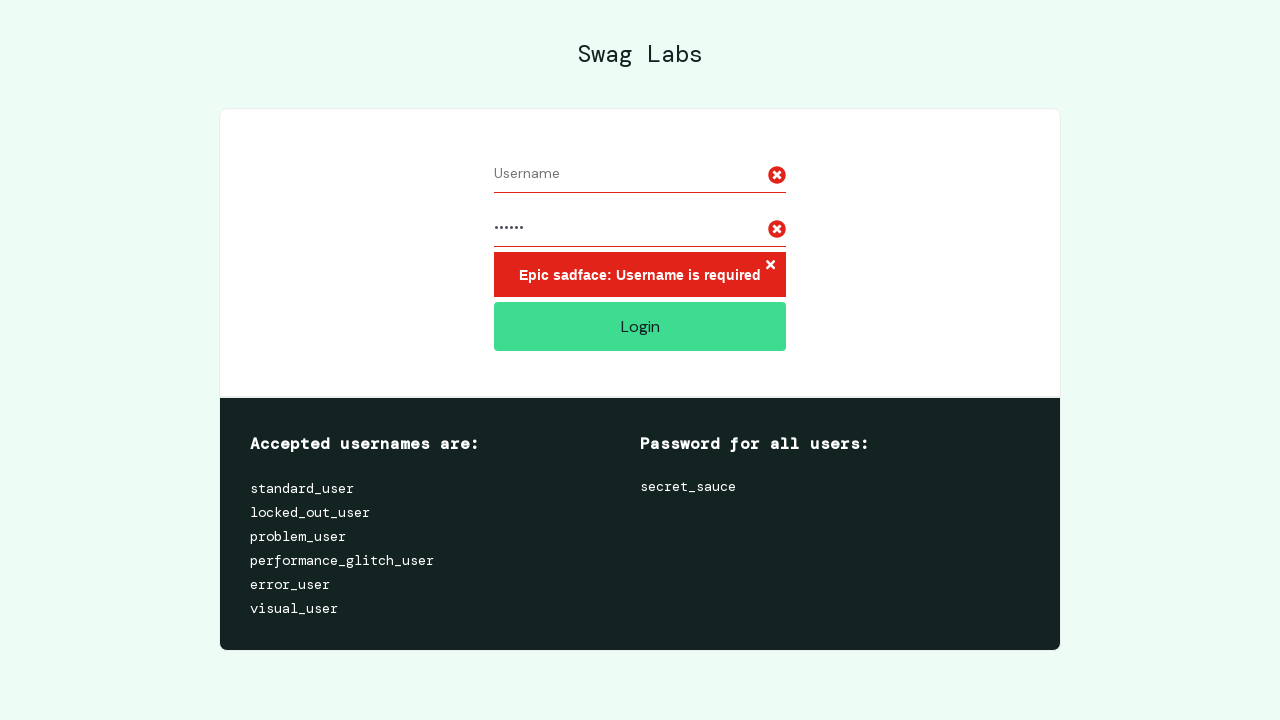

Waited for error message to appear
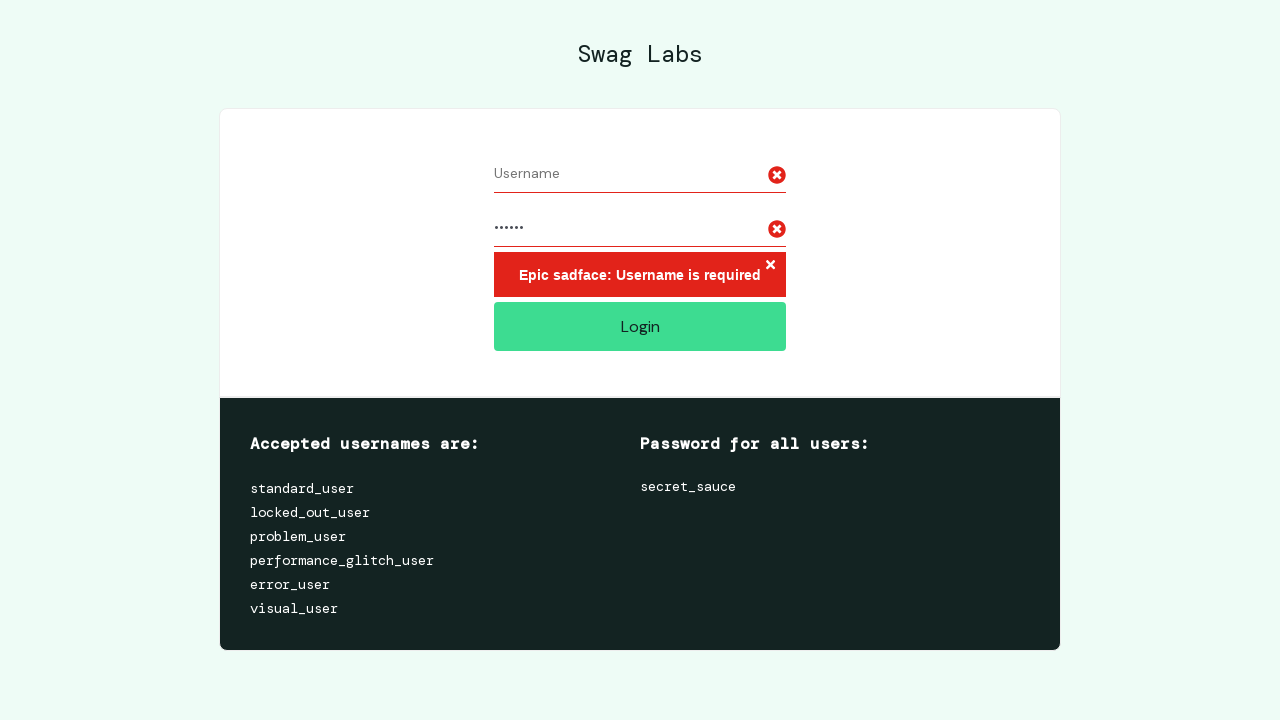

Retrieved error message text: 'Epic sadface: Username is required'
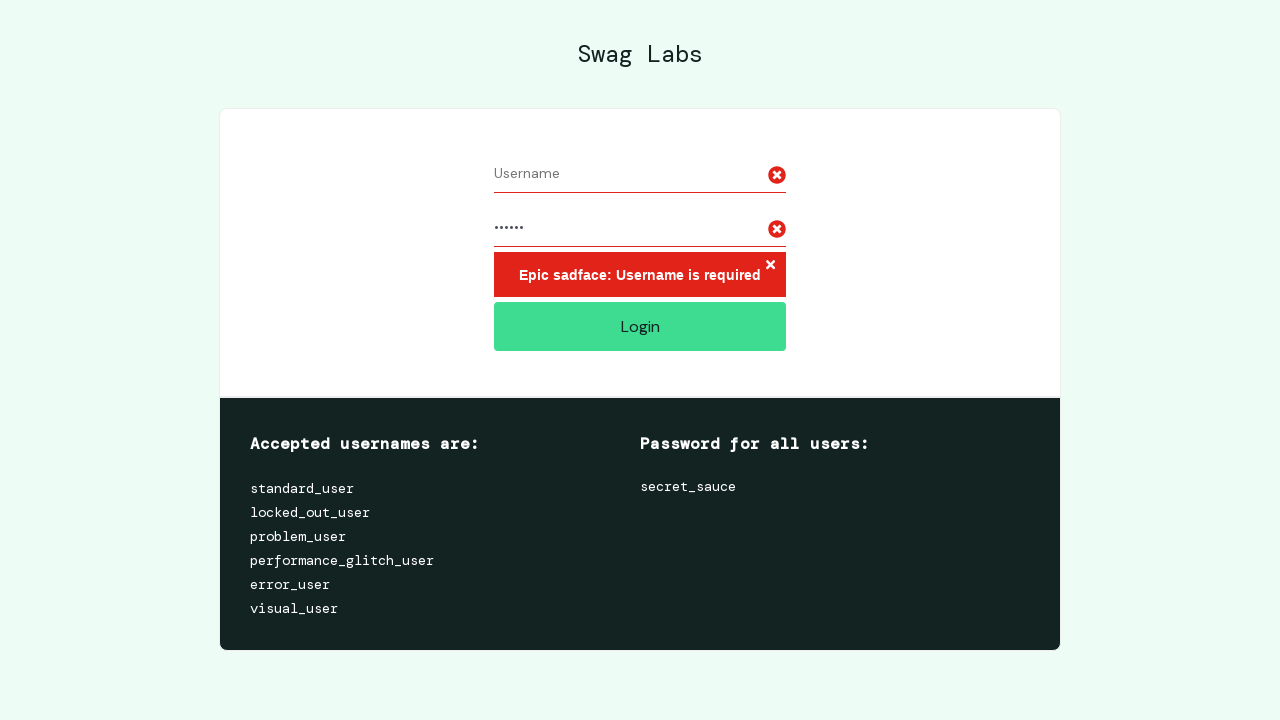

Verified 'Username is required' error message displayed
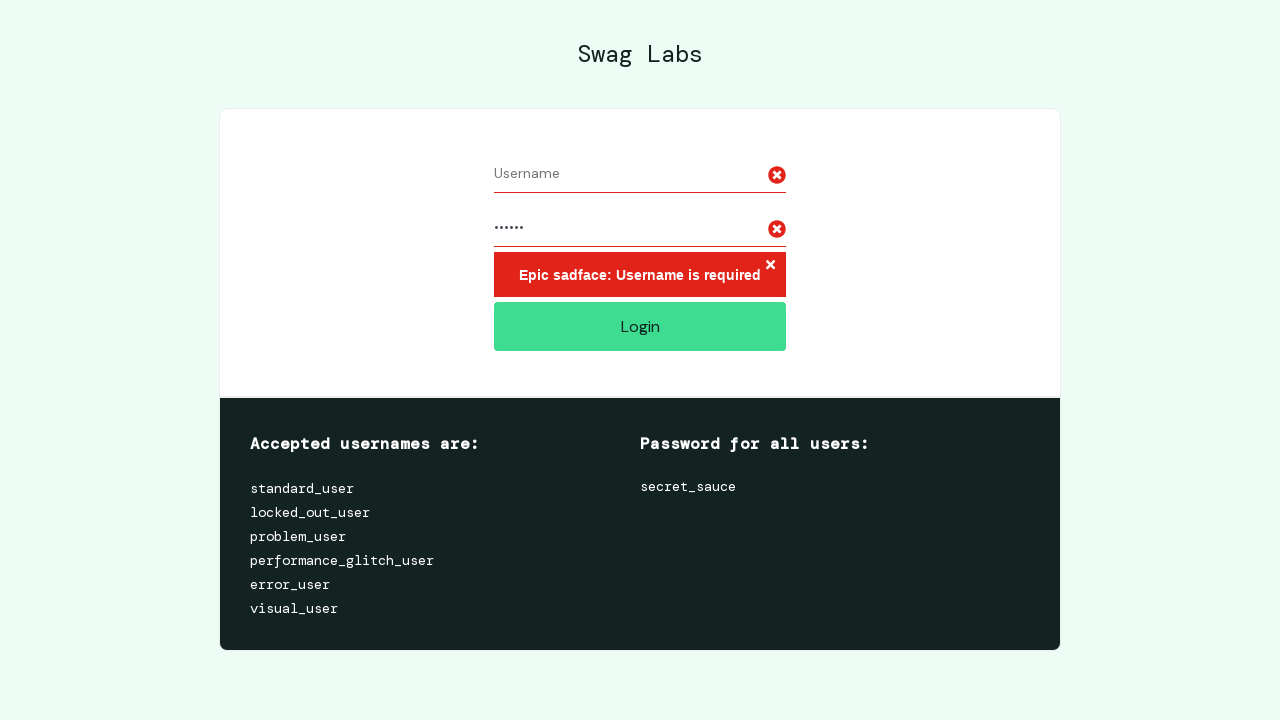

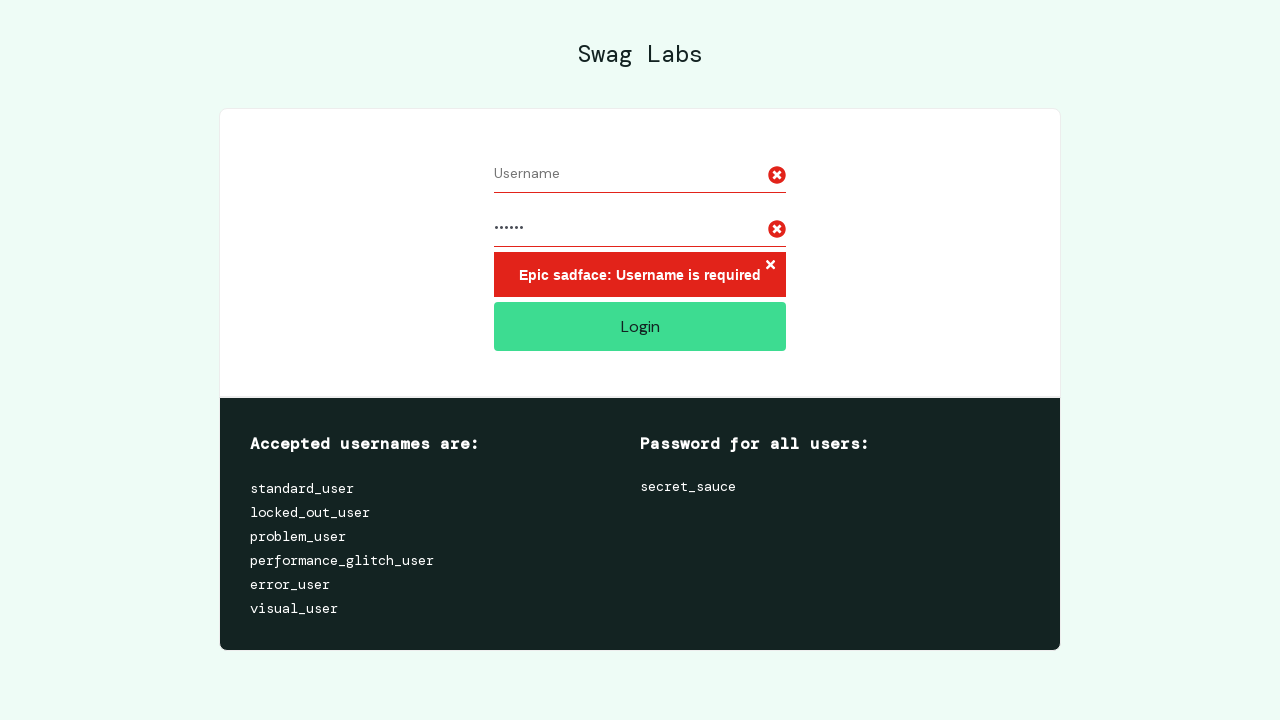